Tests drag functionality by clicking and holding an element then moving it by specific offset coordinates

Starting URL: https://jqueryui.com/droppable/

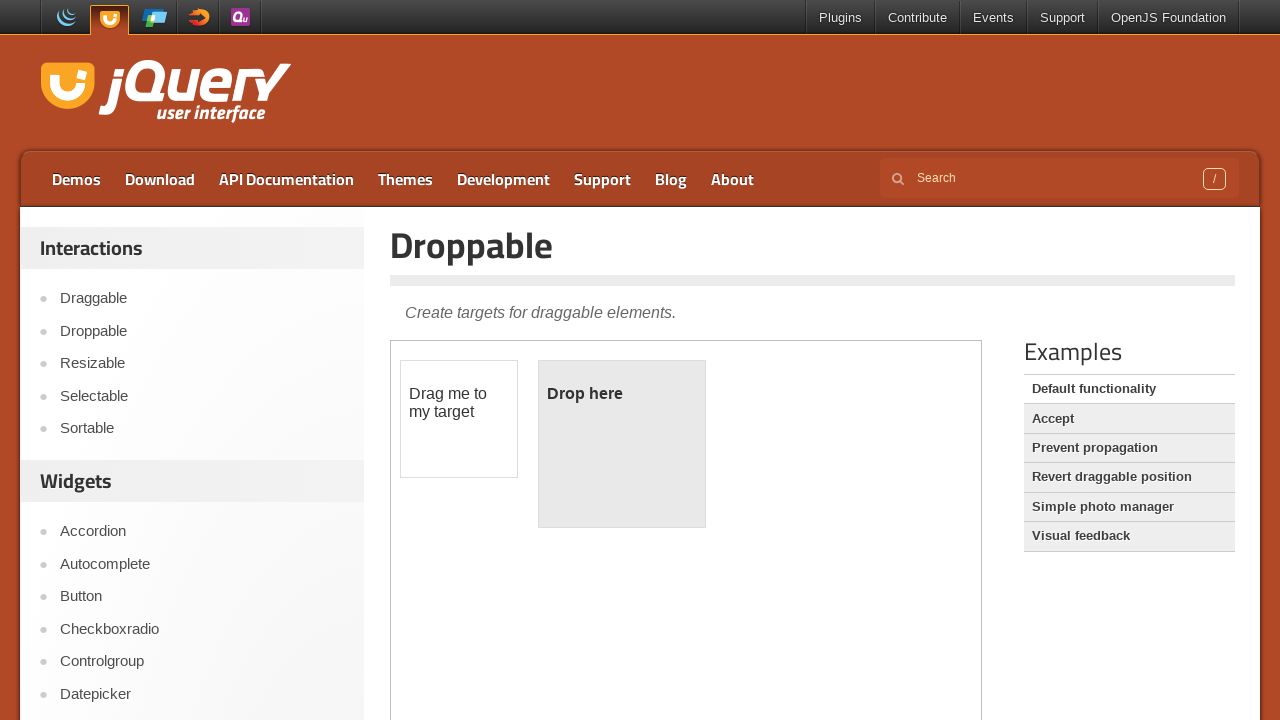

Located draggable element in iframe
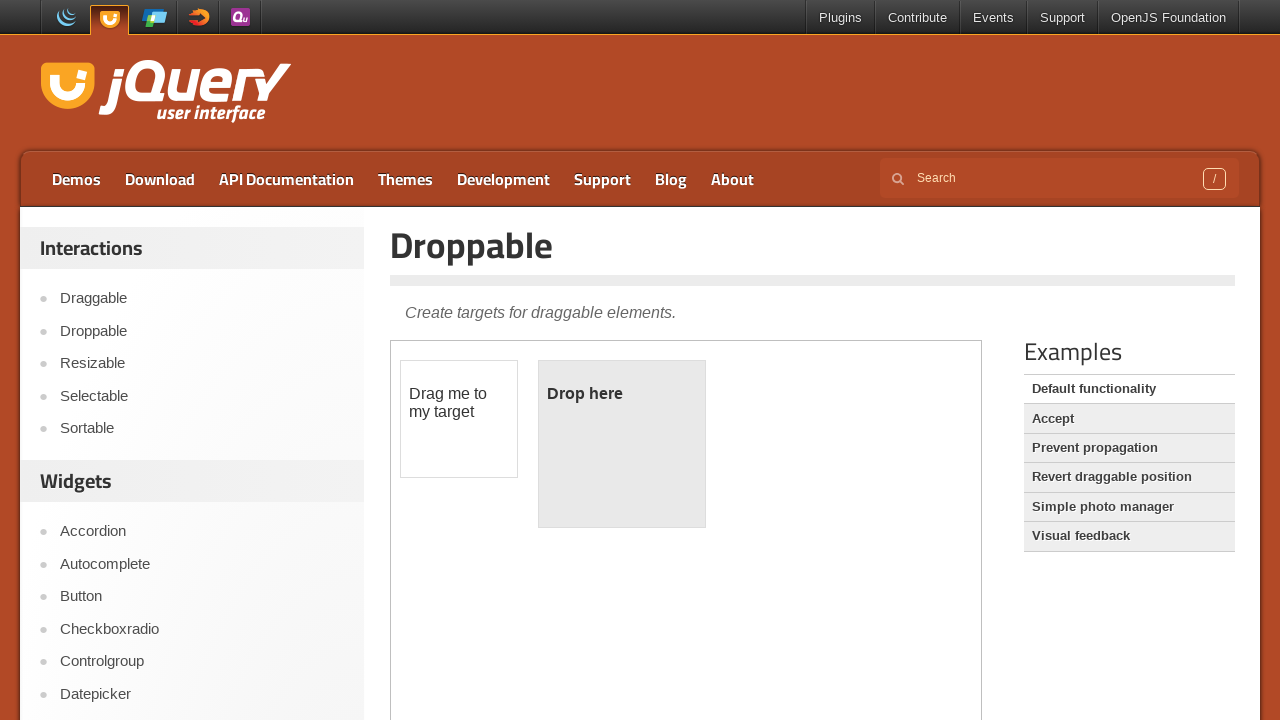

Retrieved bounding box of draggable element
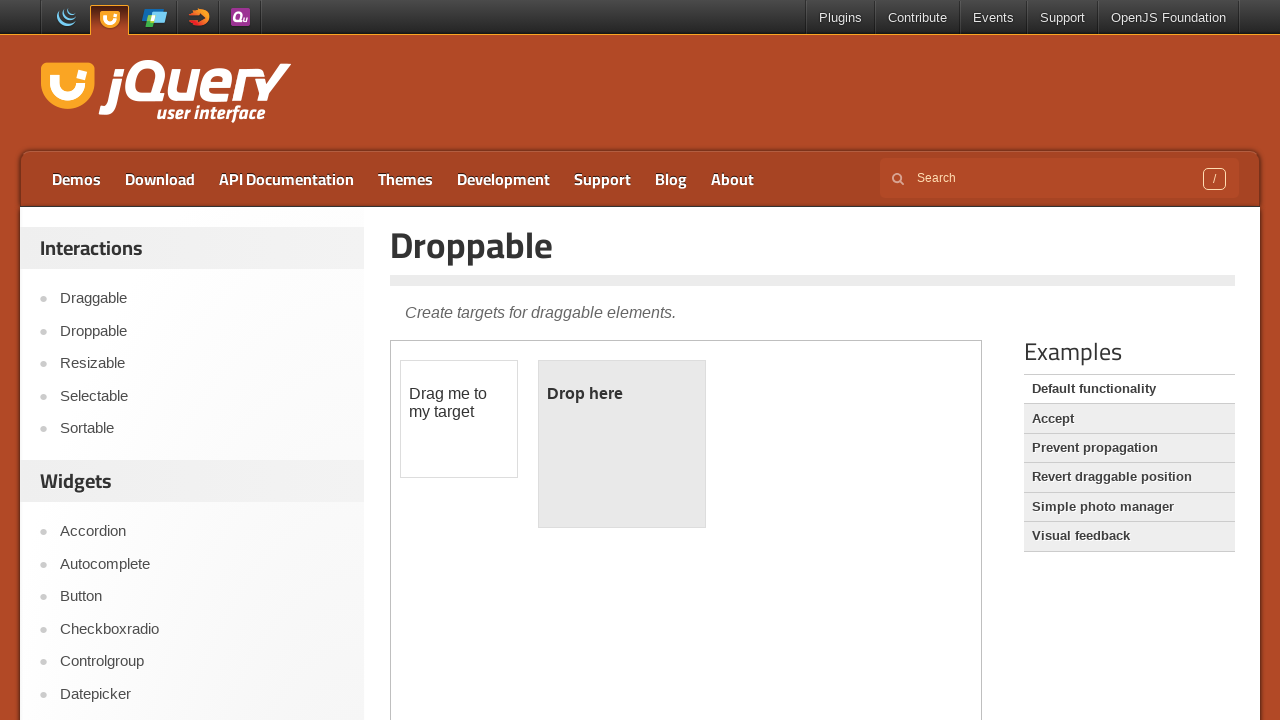

Moved mouse to center of draggable element at (459, 419)
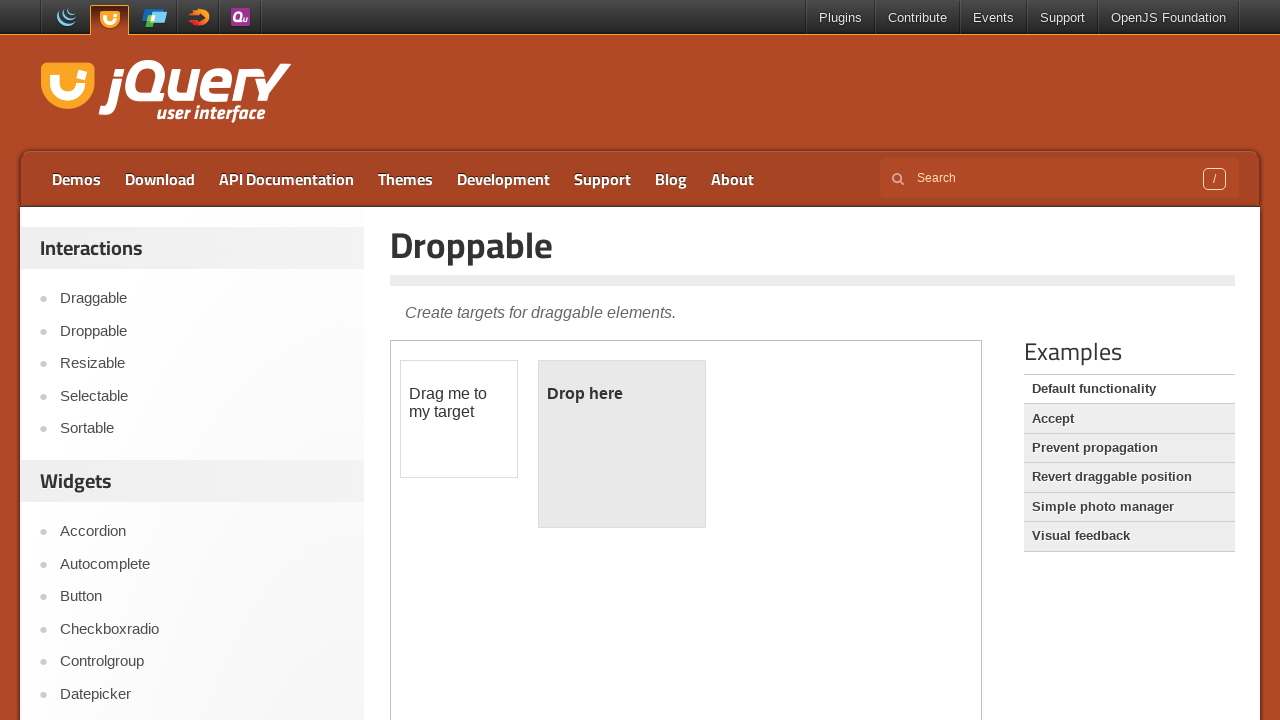

Pressed mouse button down on draggable element at (459, 419)
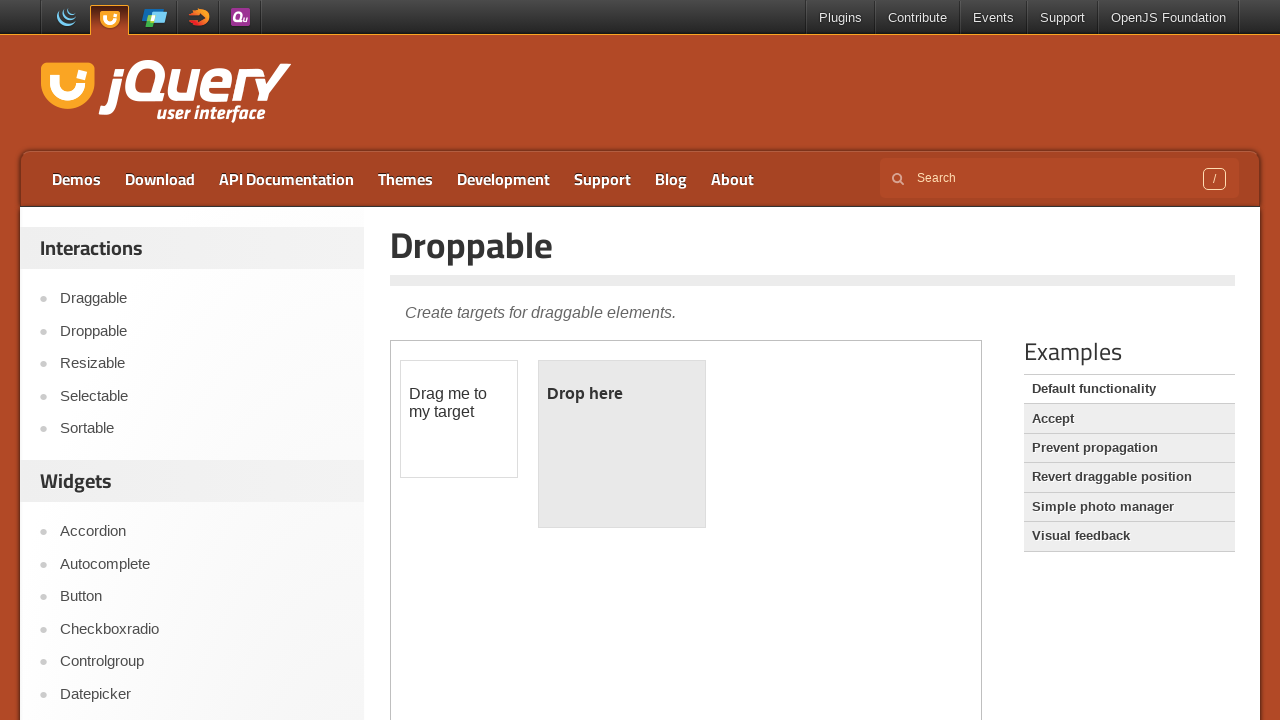

Dragged element by offset (430px right, 30px down) at (889, 449)
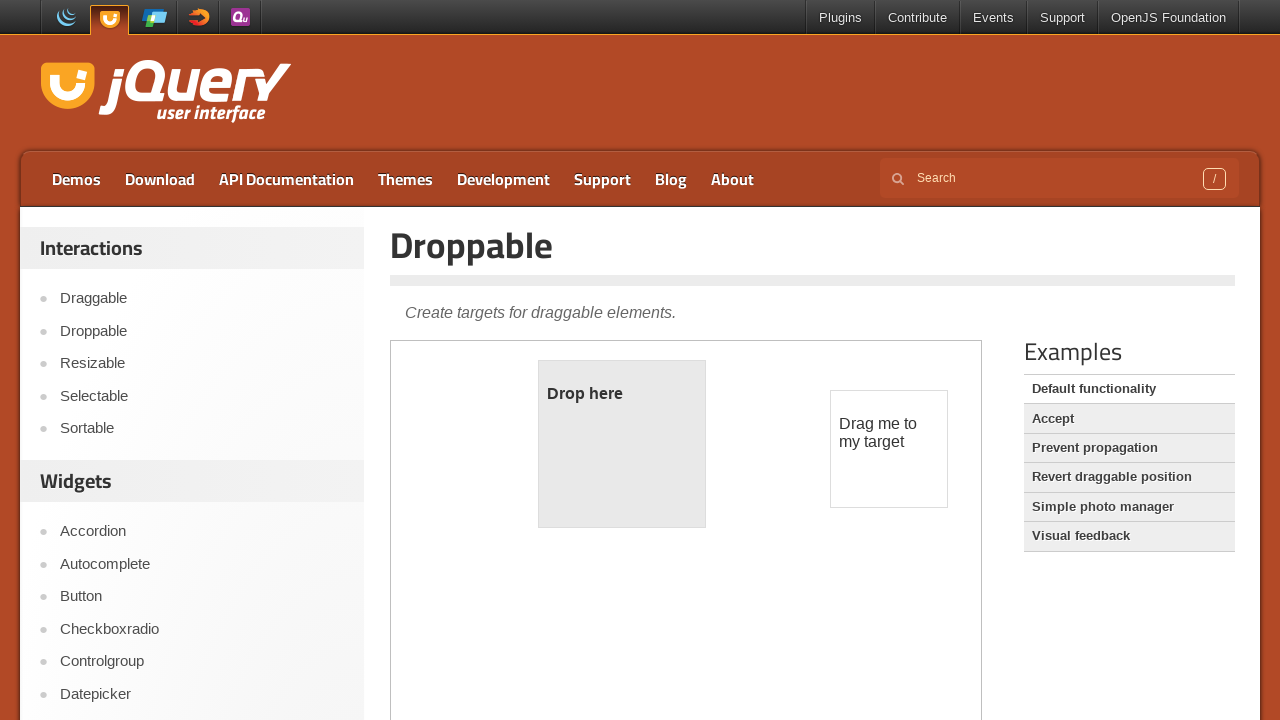

Released mouse button to complete drag operation at (889, 449)
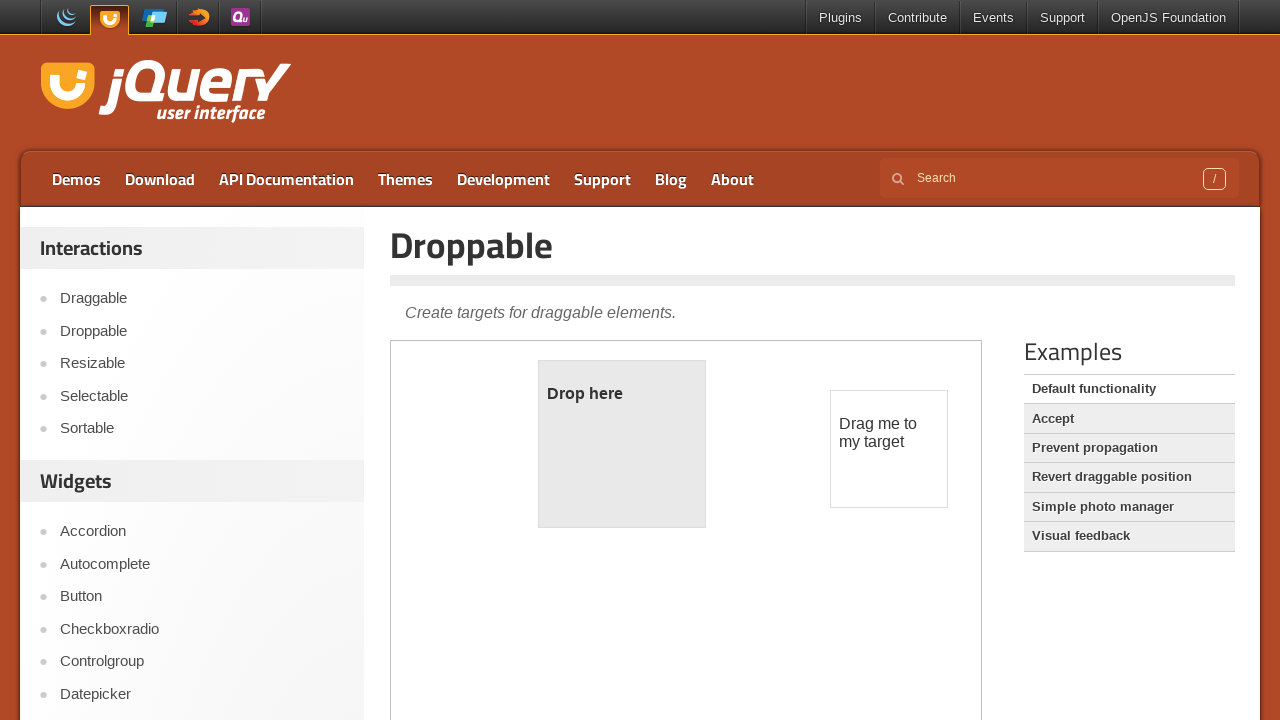

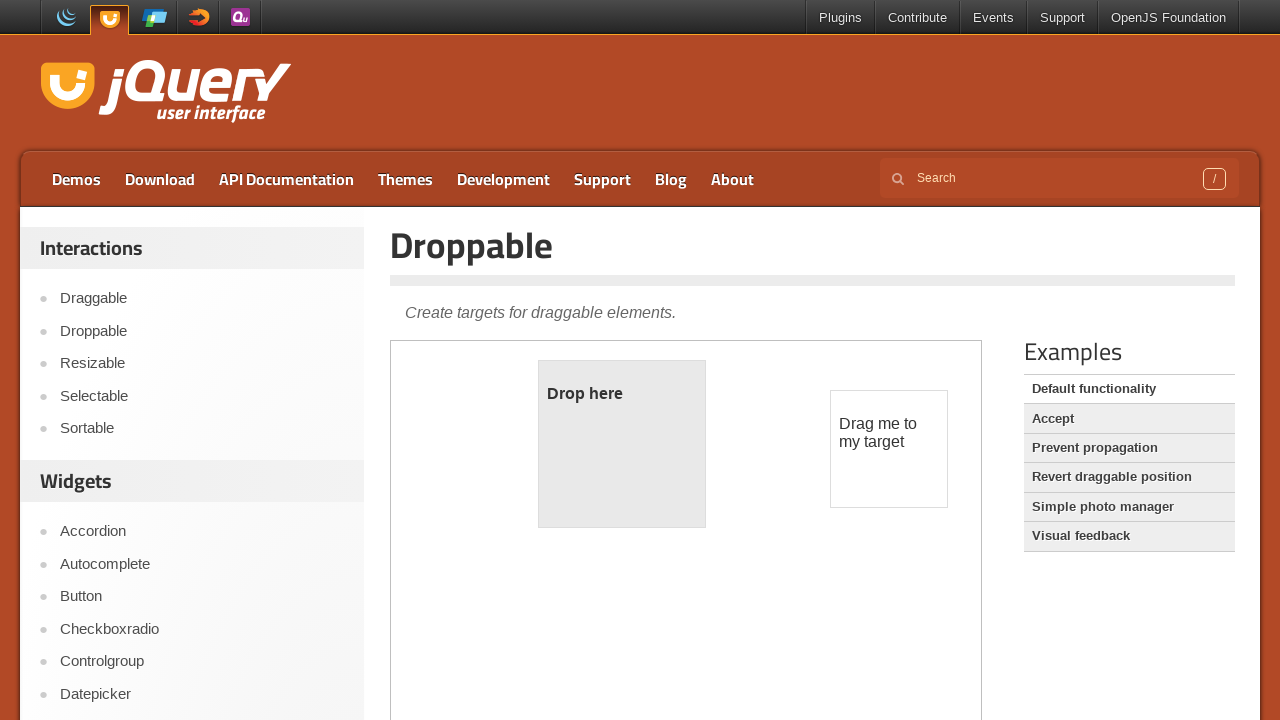